Scrolls further down the Thesaurus.com homepage to view additional content sections.

Starting URL: https://www.thesaurus.com/

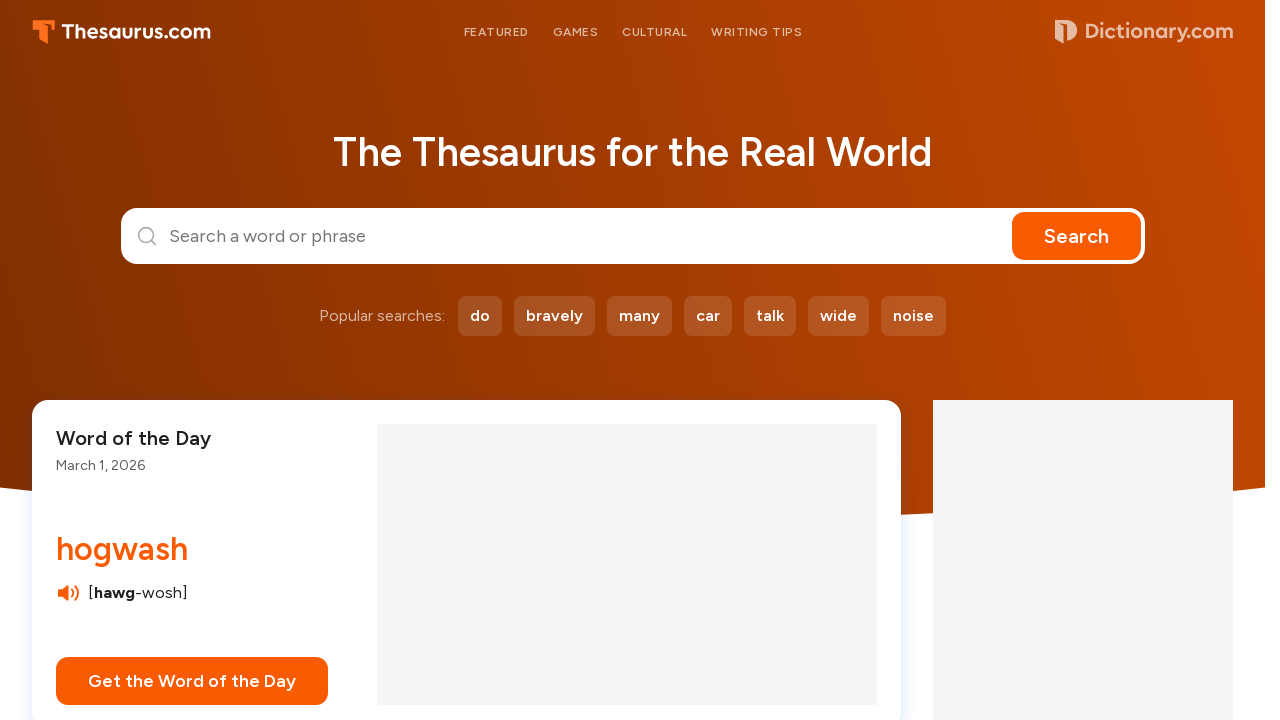

Scrolled down the Thesaurus.com homepage to view additional content sections
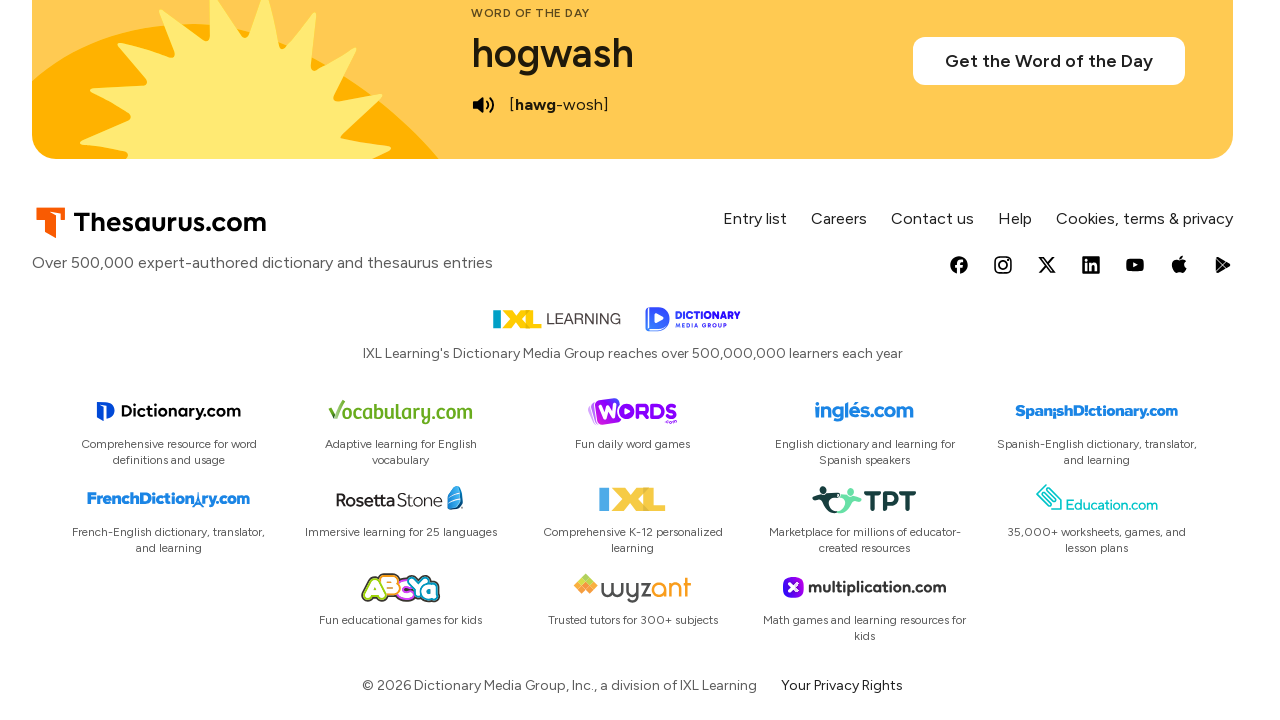

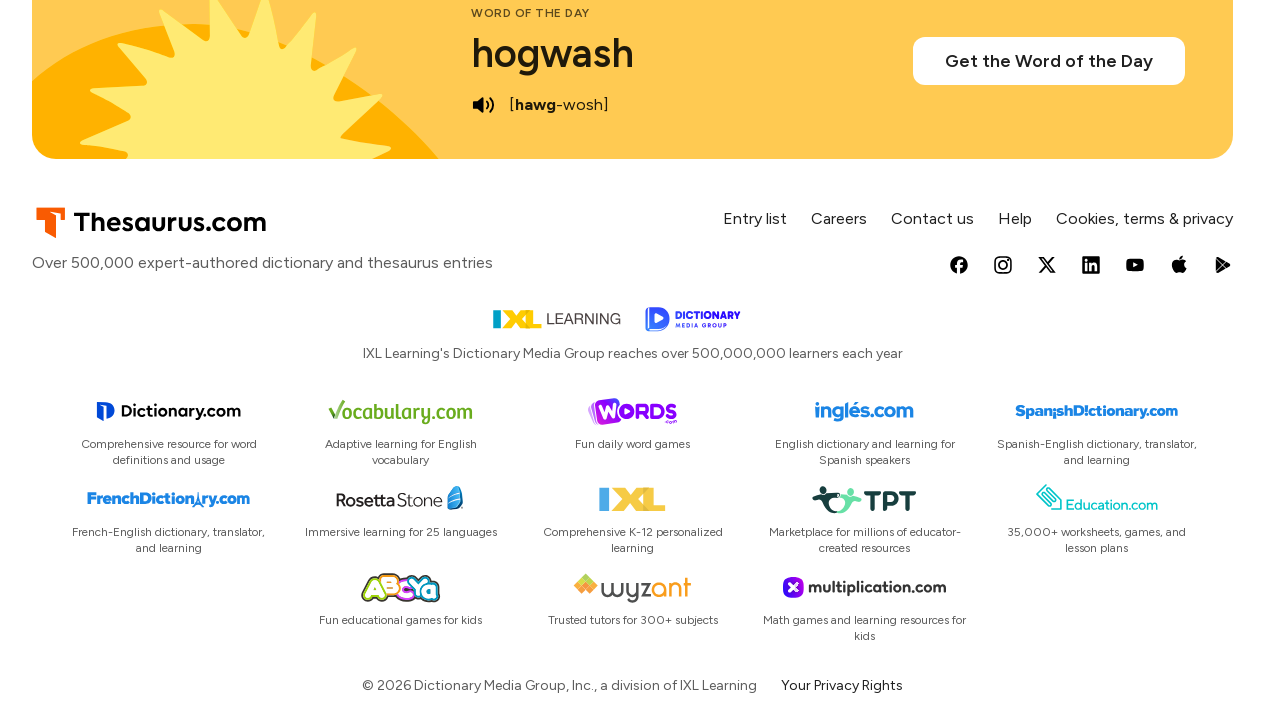